Tests the search/filter functionality on an e-commerce offers page by entering "Rice" in the search field and verifying that the filtered results display correctly

Starting URL: https://rahulshettyacademy.com/greenkart/#/offers

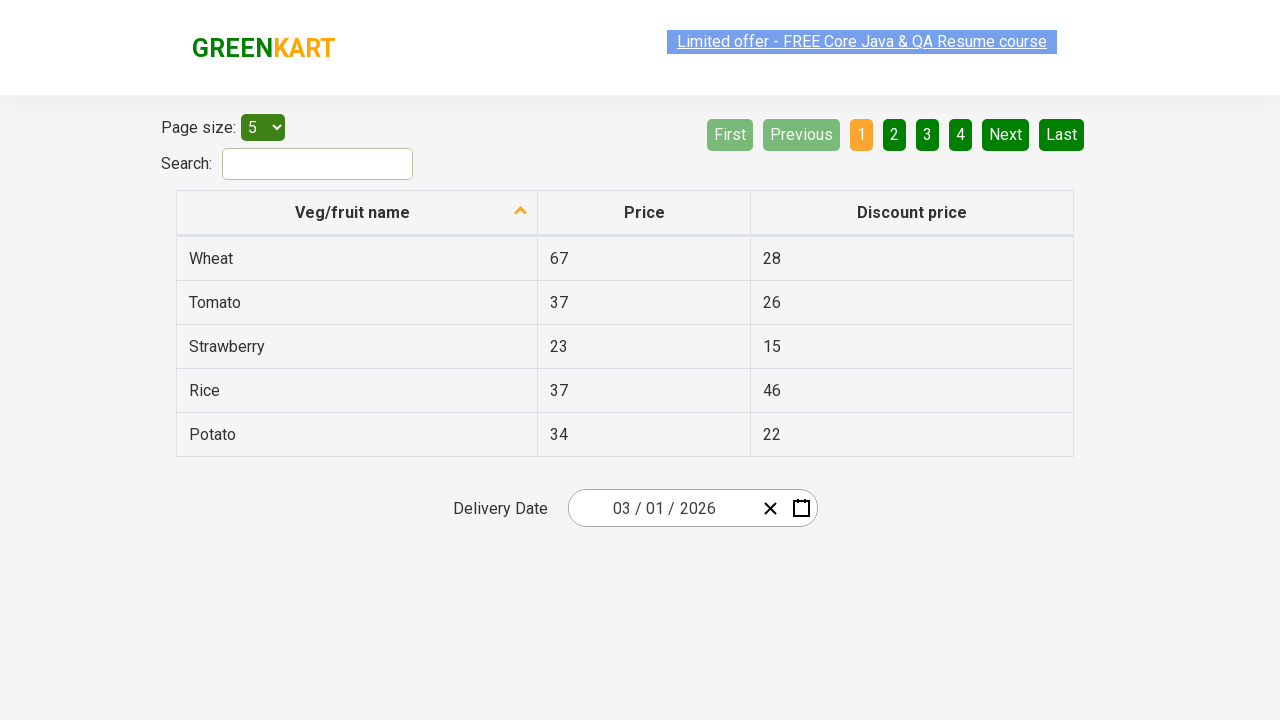

Filled search field with 'Rice' on #search-field
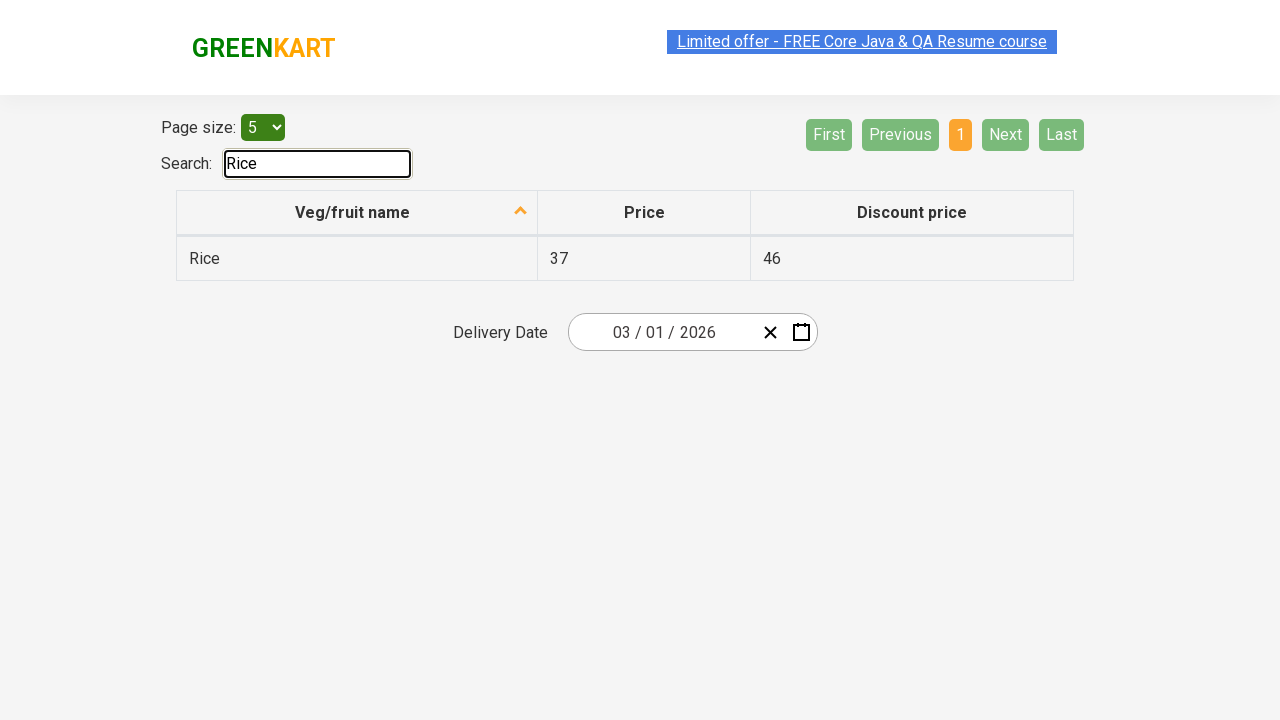

Waited for filtered results table rows to appear
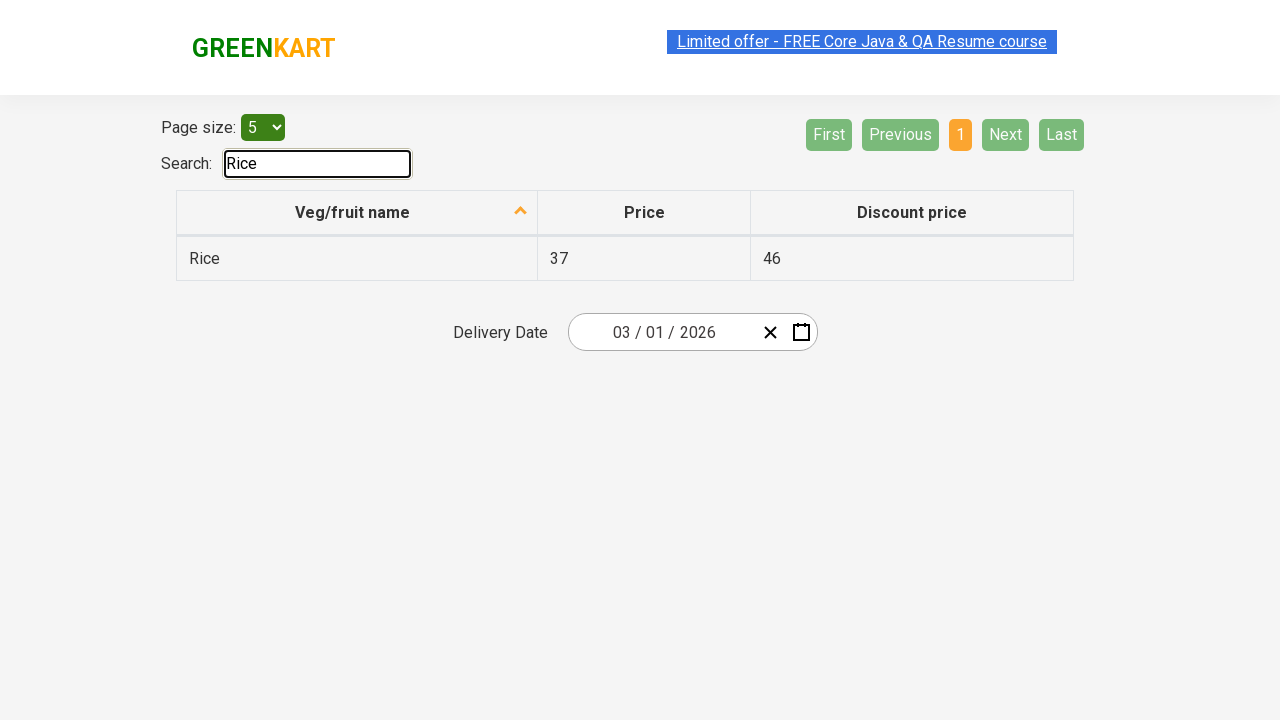

Retrieved all filtered result rows from table
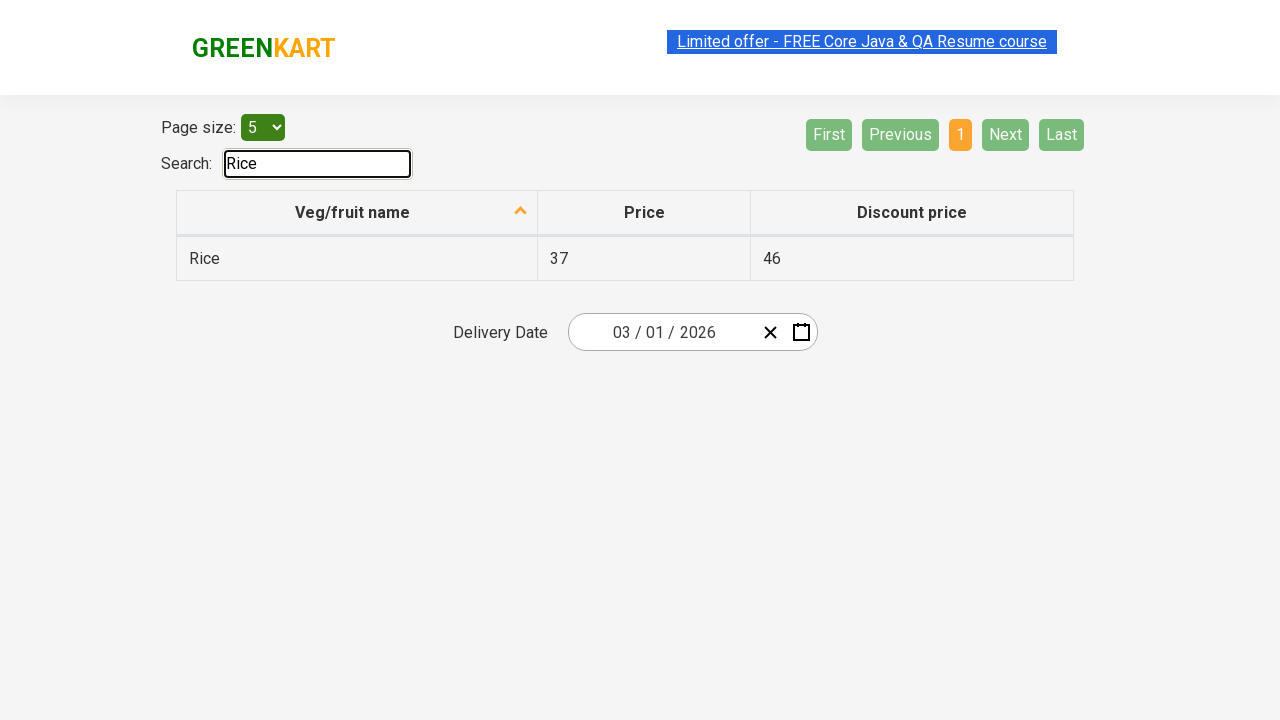

Verified that 1 filtered results are displayed for 'Rice' search
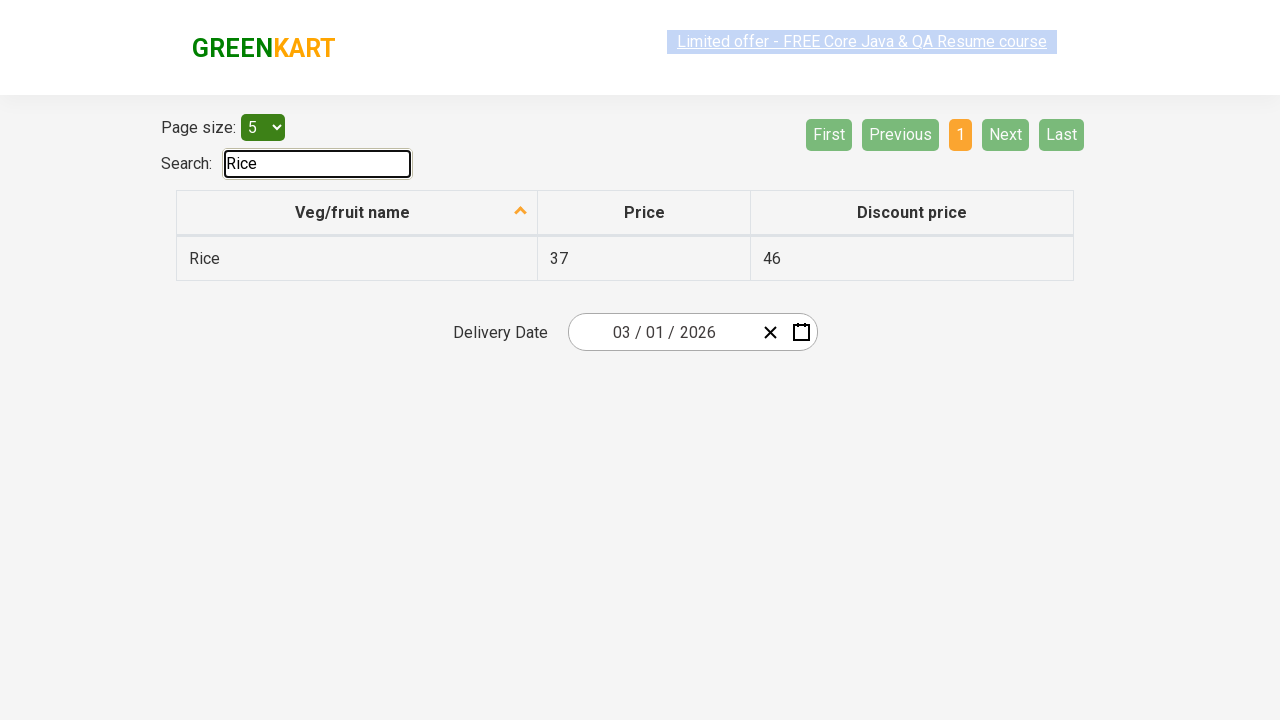

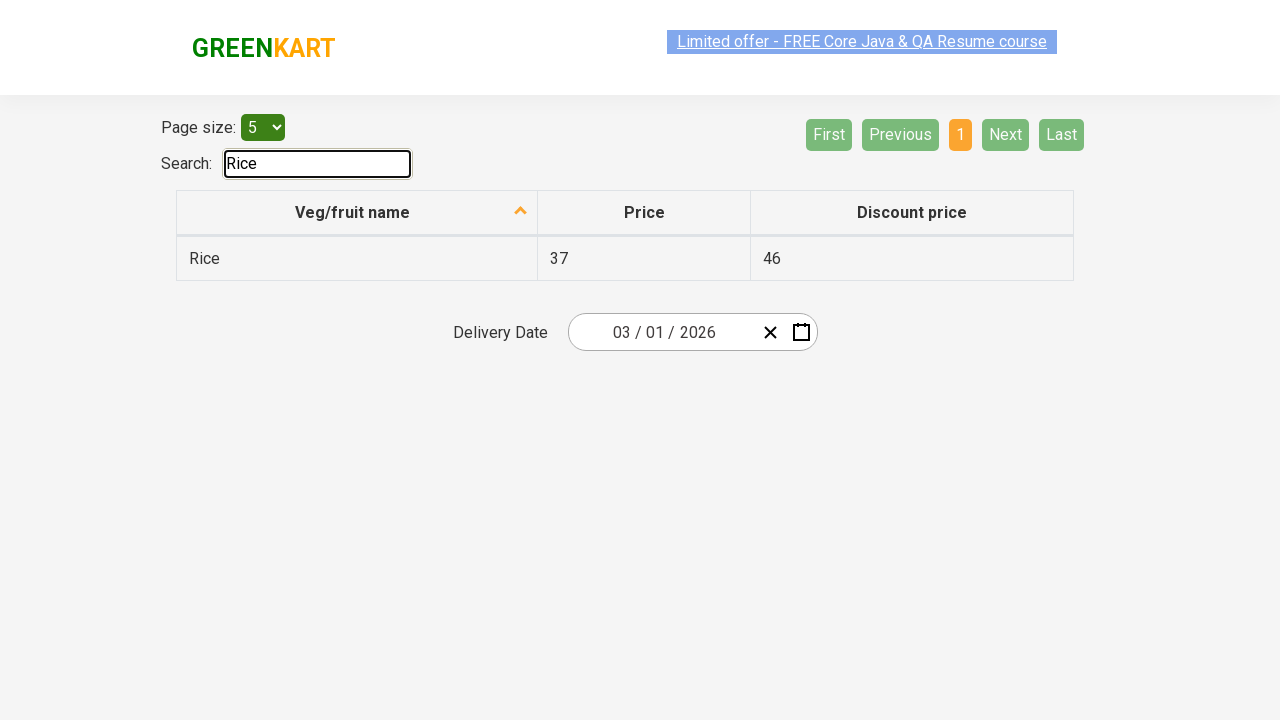